Tests chaining locators by navigating to Html Elements page and finding a specific list item within an unordered list

Starting URL: https://techglobal-training.com/frontend

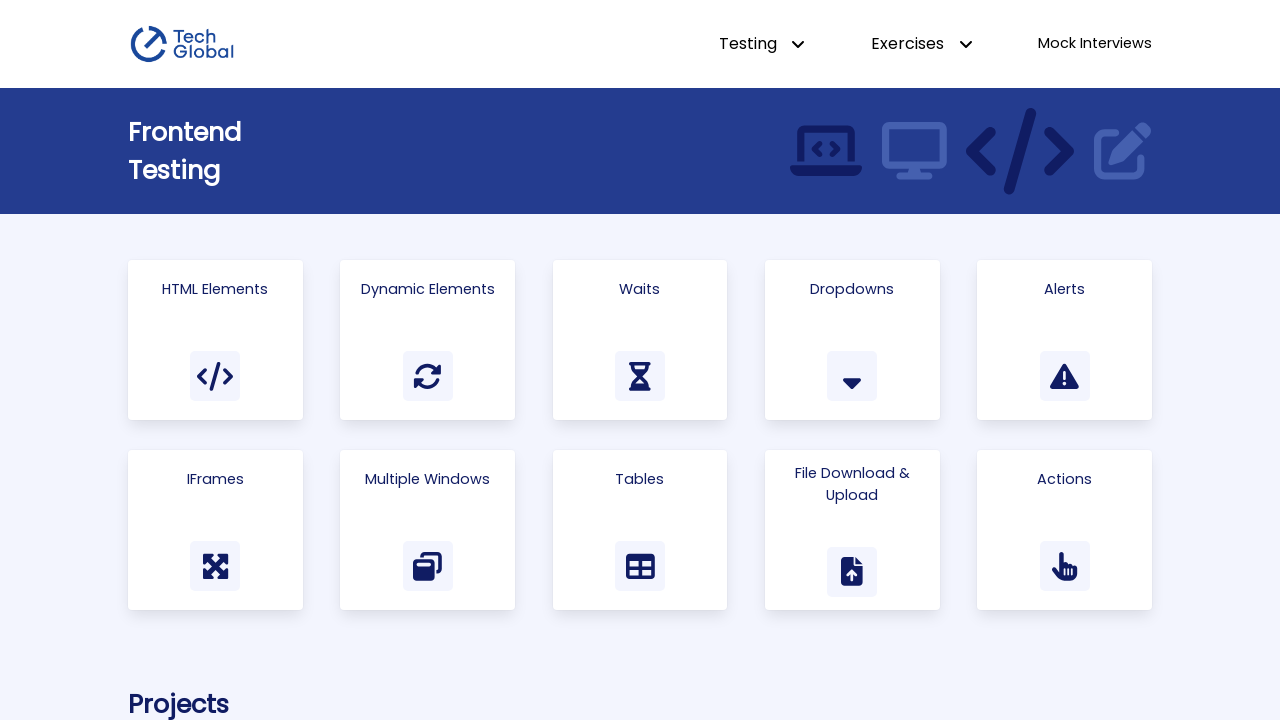

Clicked on 'Html Elements' link at (215, 340) on a >> internal:has-text="Html Elements"i
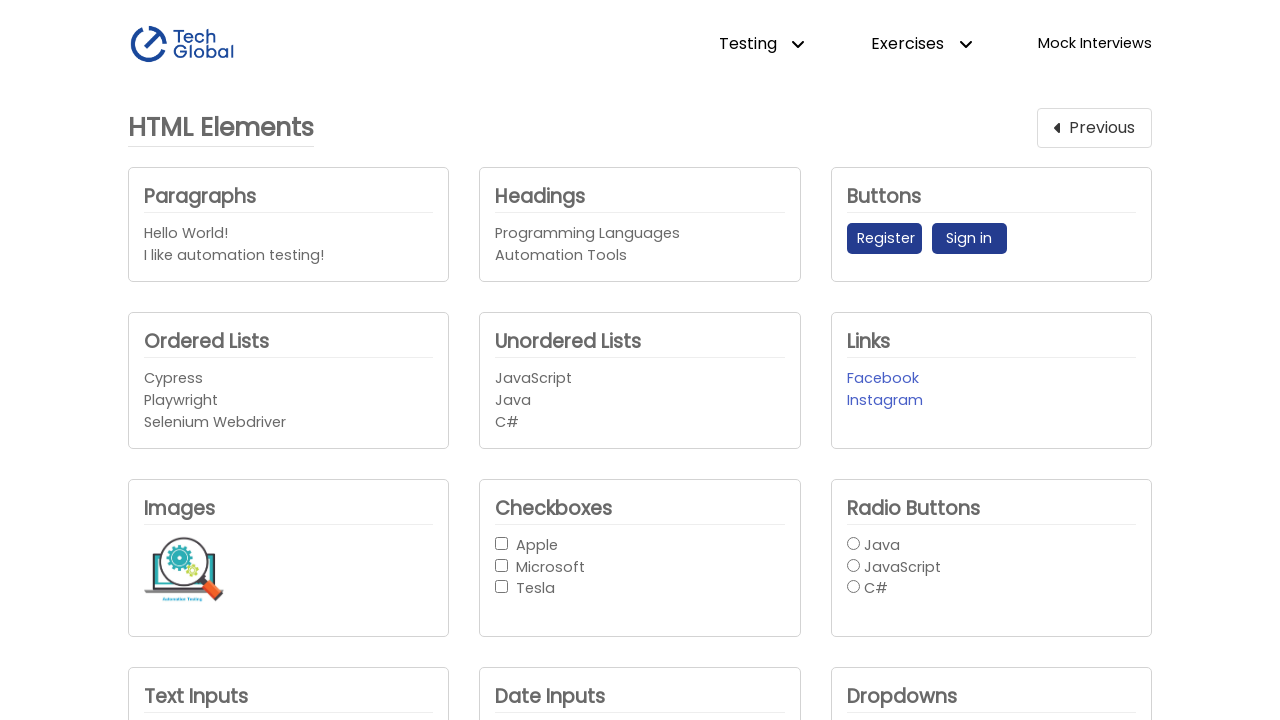

Located unordered list with id 'unordered_list'
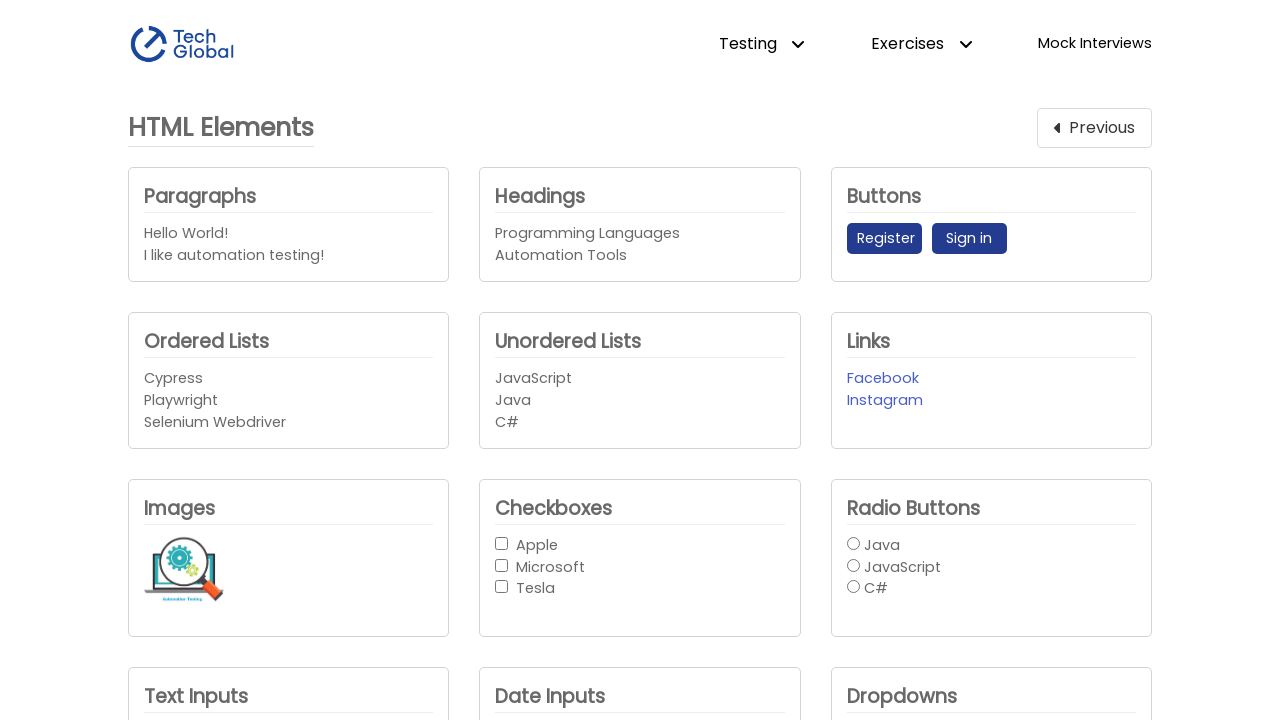

Found and waited for 'JavaScript' list item within the unordered list
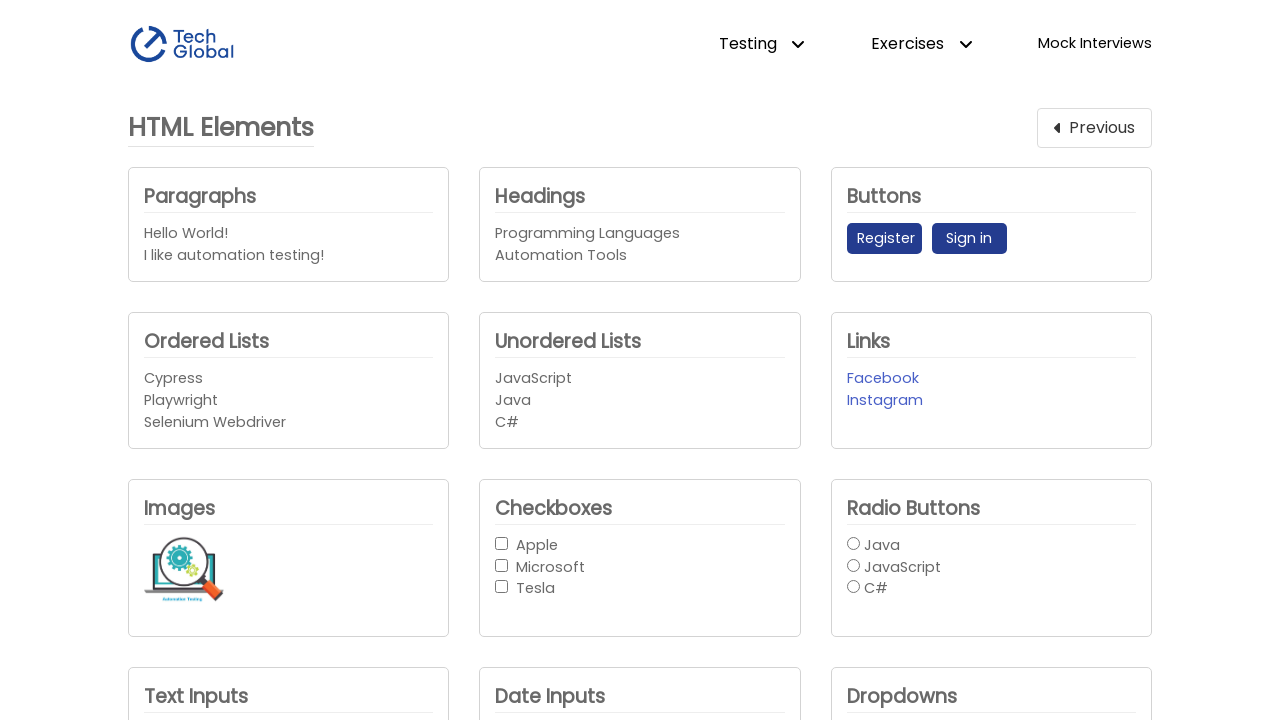

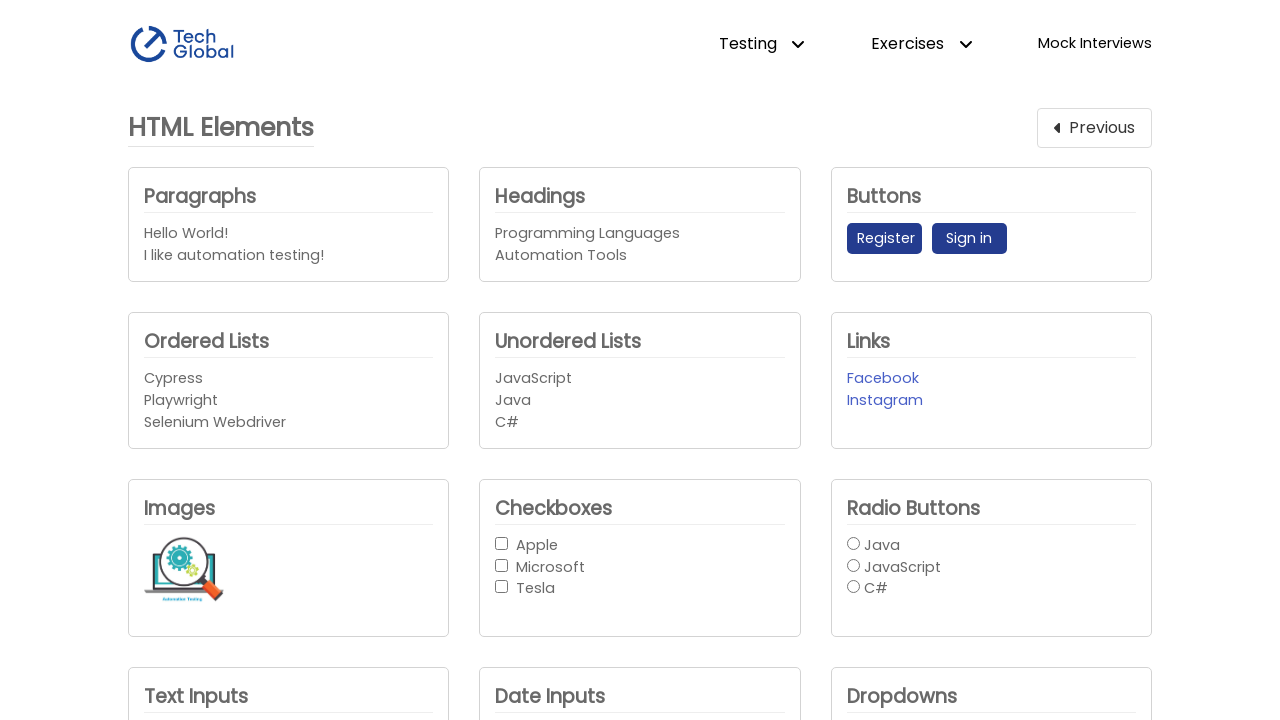